Tests dropdown selection using a cleaner approach by directly selecting an option by its visible text value.

Starting URL: https://the-internet.herokuapp.com/dropdown

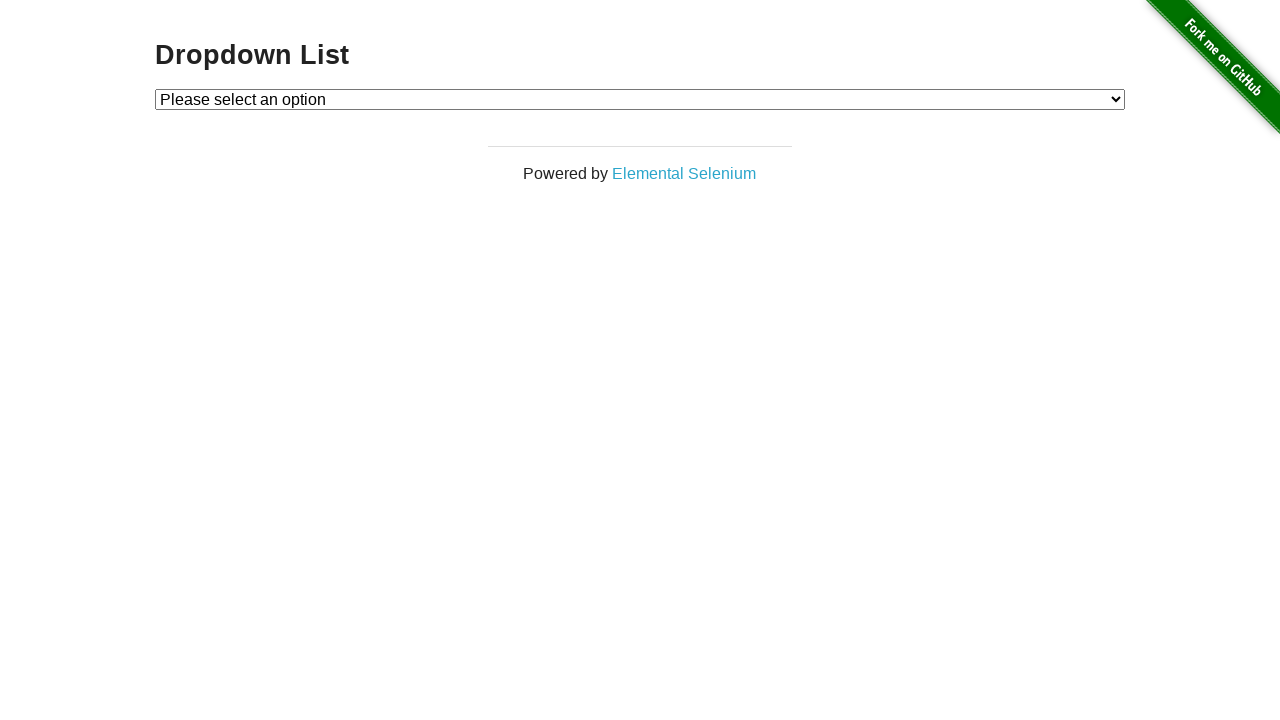

Navigated to dropdown test page
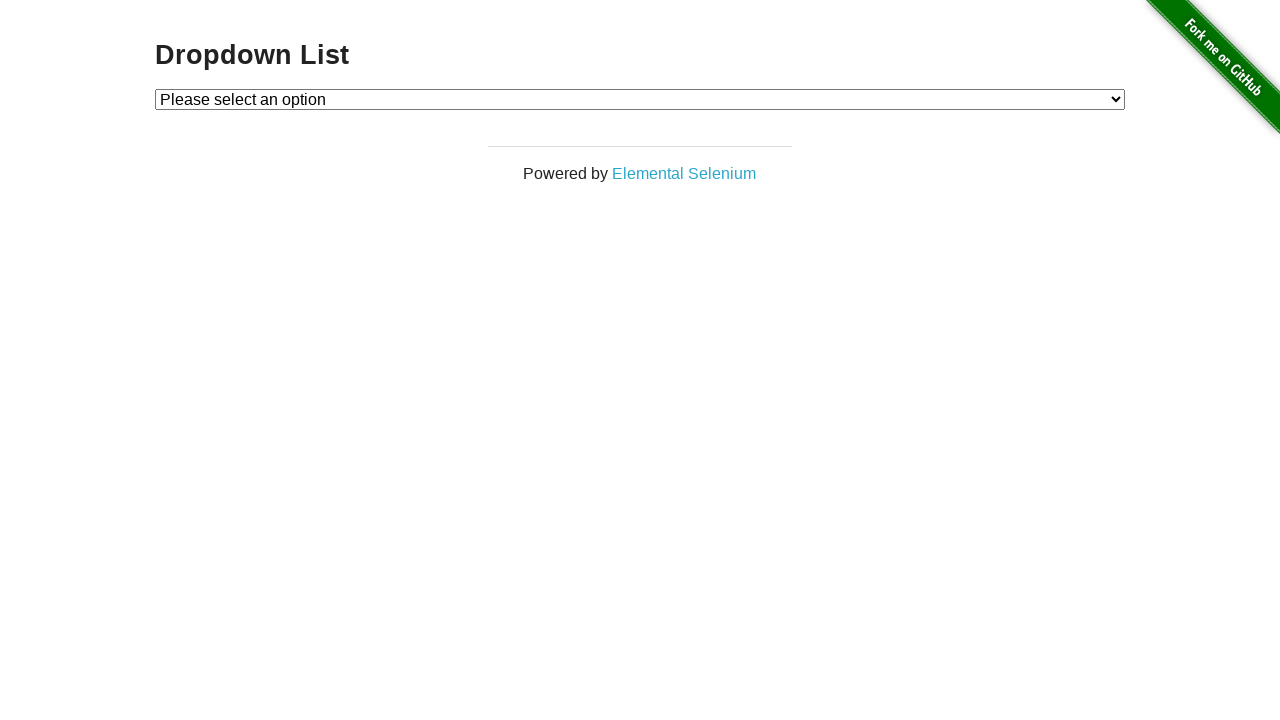

Selected 'Option 1' from dropdown on #dropdown
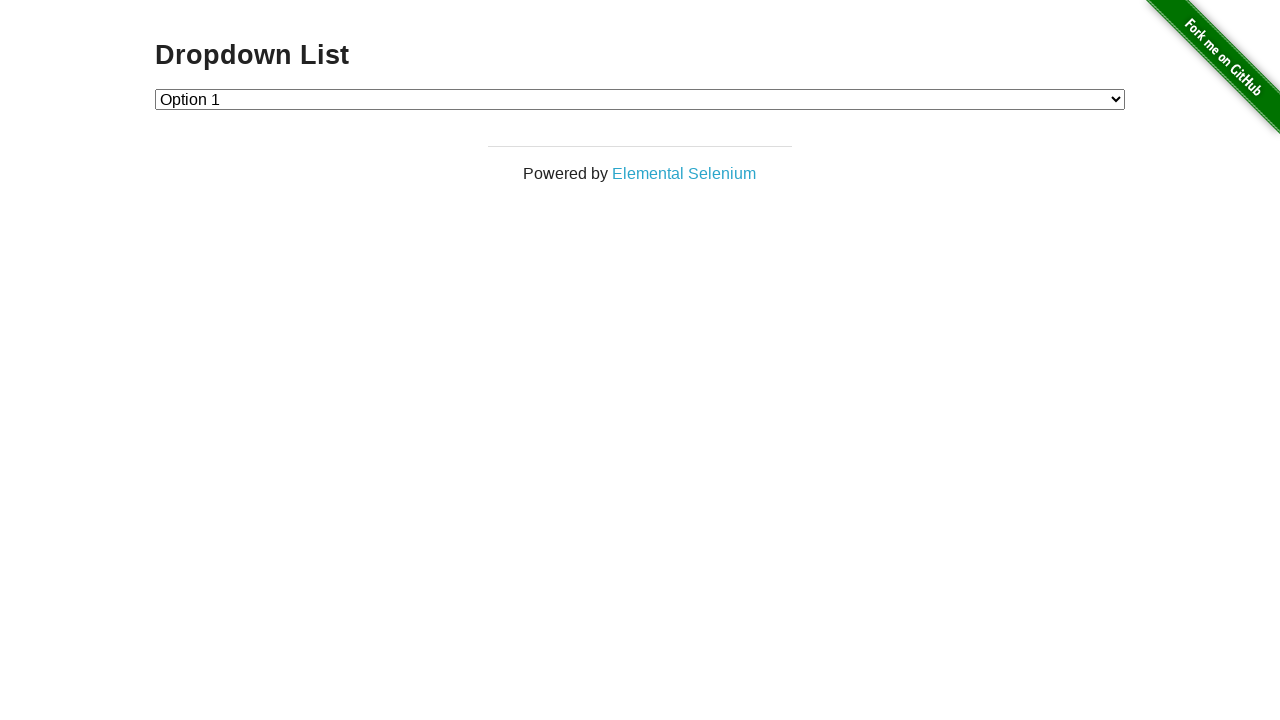

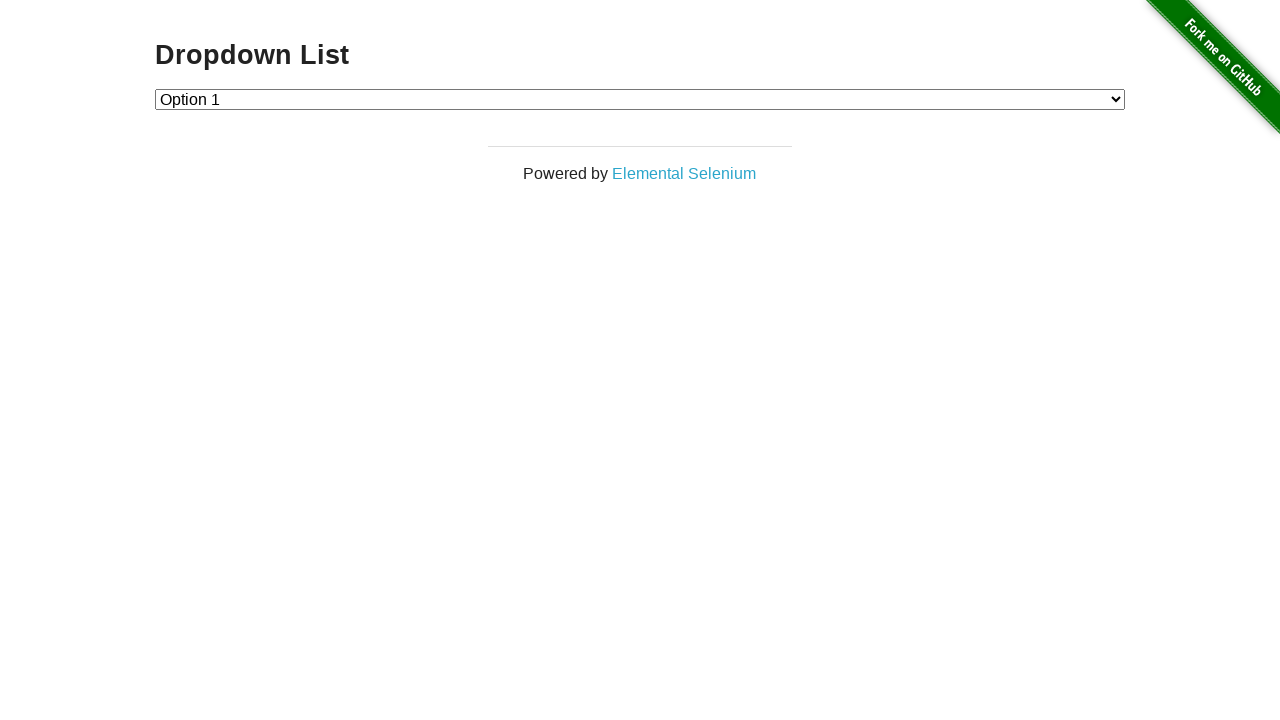